Tests clicking a button identified by CSS class selector on a UI testing playground page

Starting URL: http://uitestingplayground.com/classattr

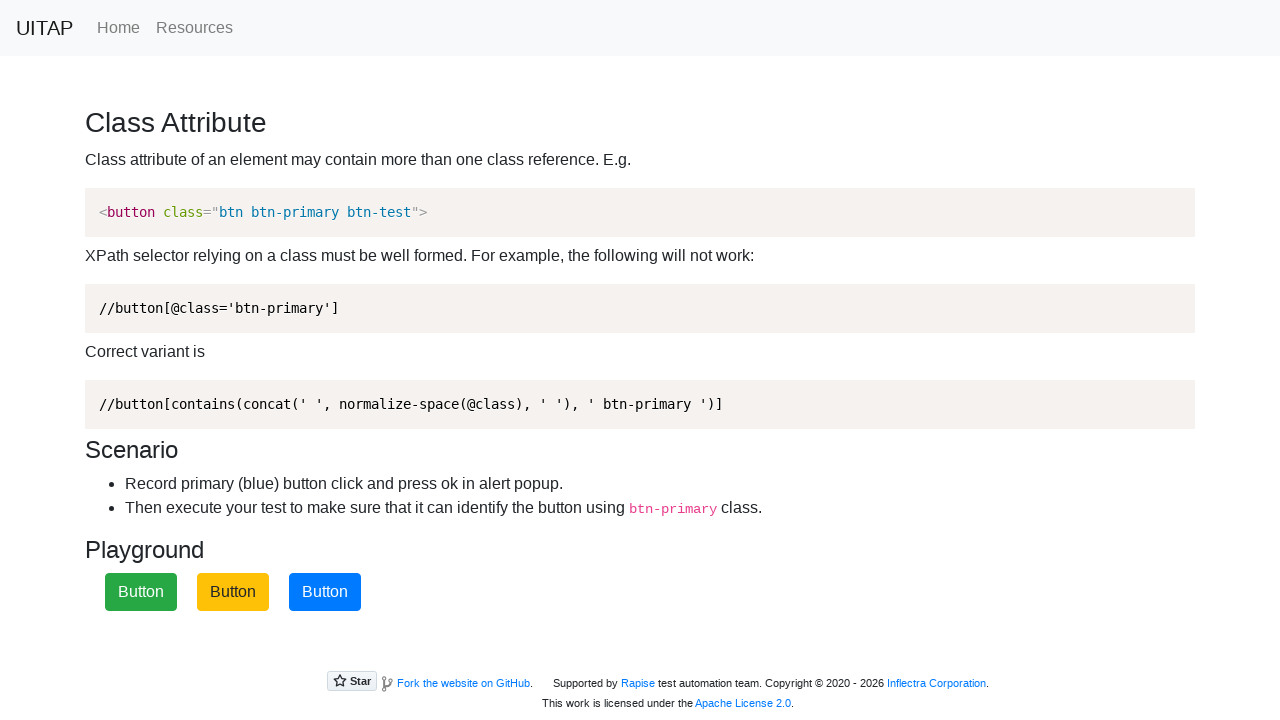

Clicked primary button identified by CSS class selector on UI testing playground page at (325, 592) on button.btn-primary
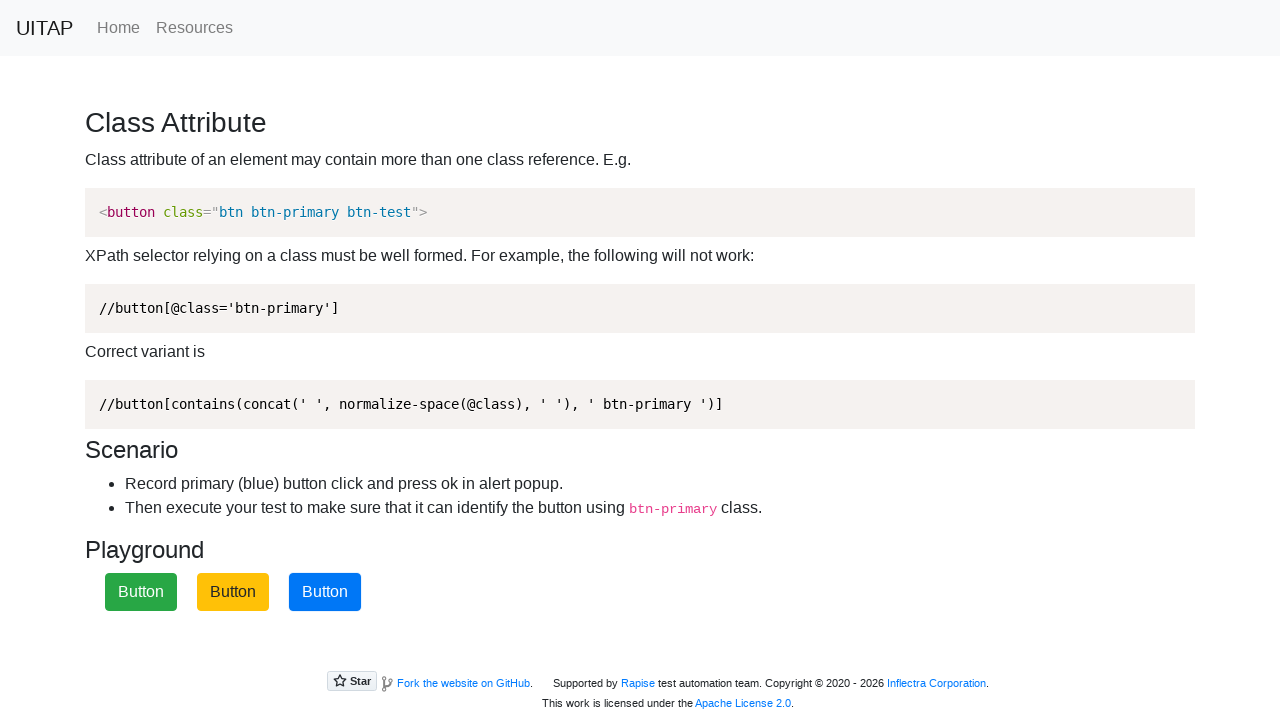

Set up dialog handler to accept any alert dialogs that may appear
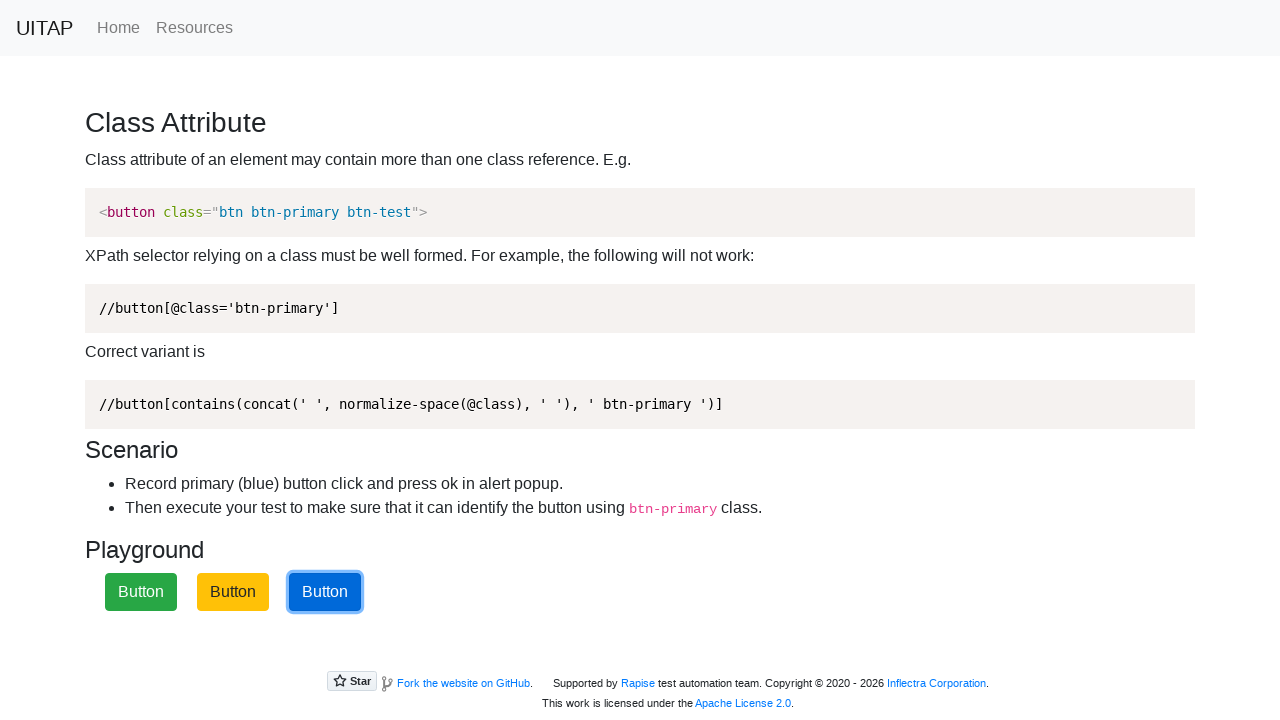

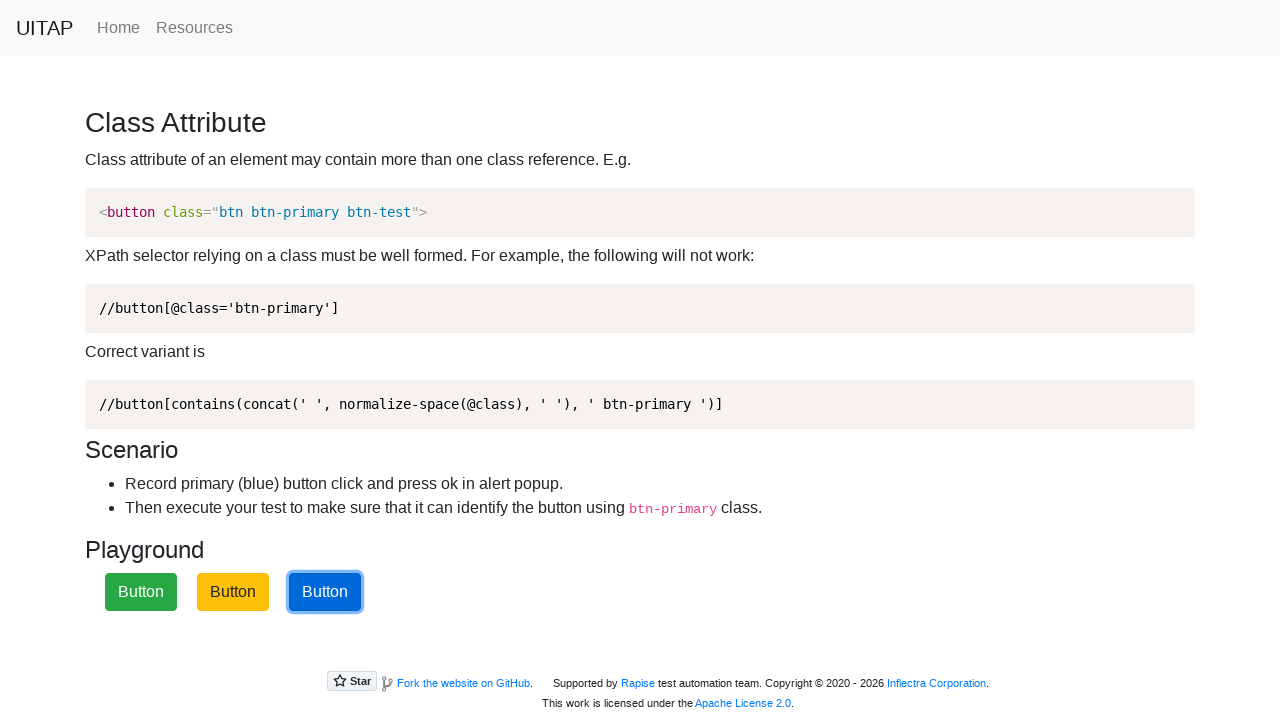